Tests an e-commerce practice site by searching for products containing "ber", adding all matching products to cart, proceeding to checkout, and applying a promo code to verify discount functionality.

Starting URL: https://rahulshettyacademy.com/seleniumPractise/

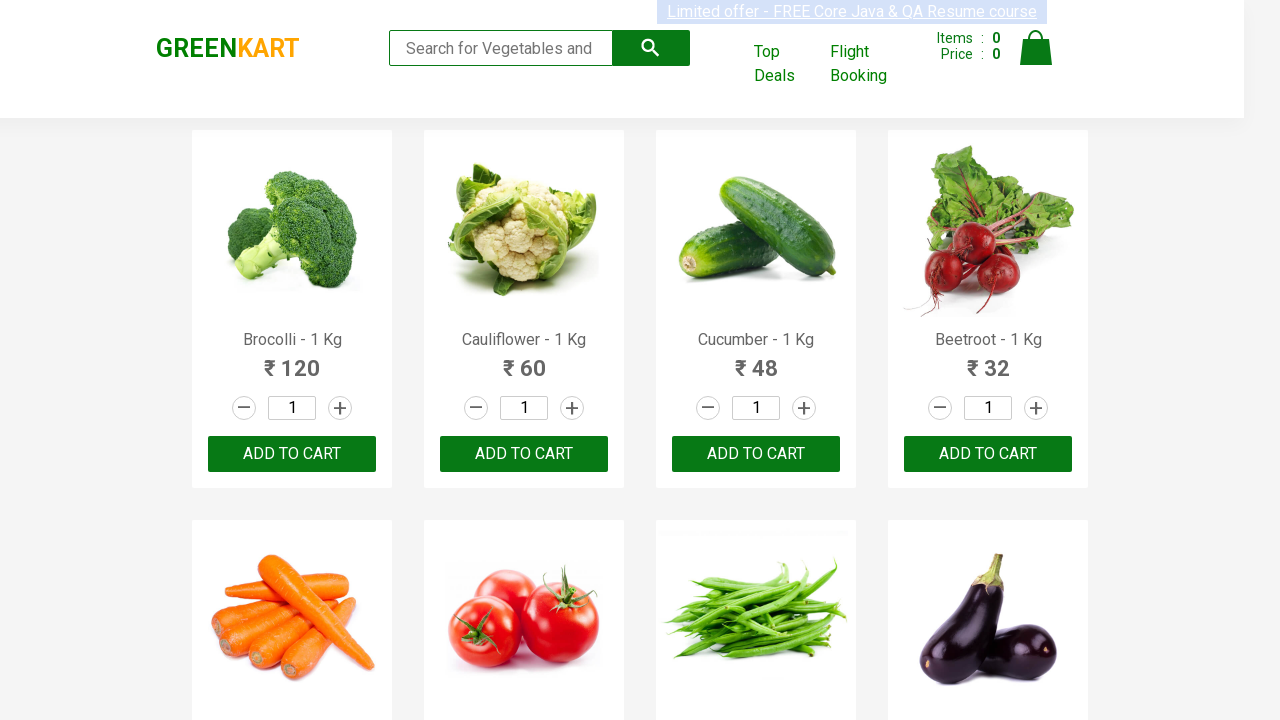

Filled search field with 'ber' to filter products on input.search-keyword
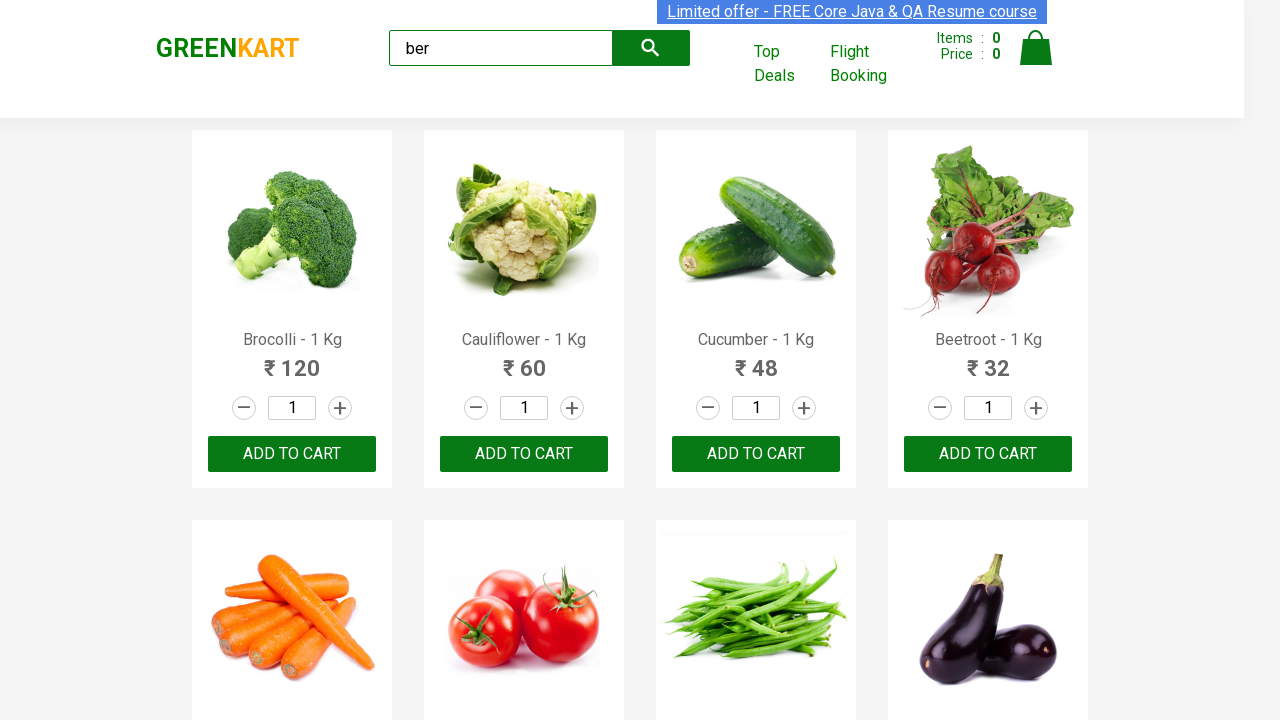

Waited for products to filter (2000ms)
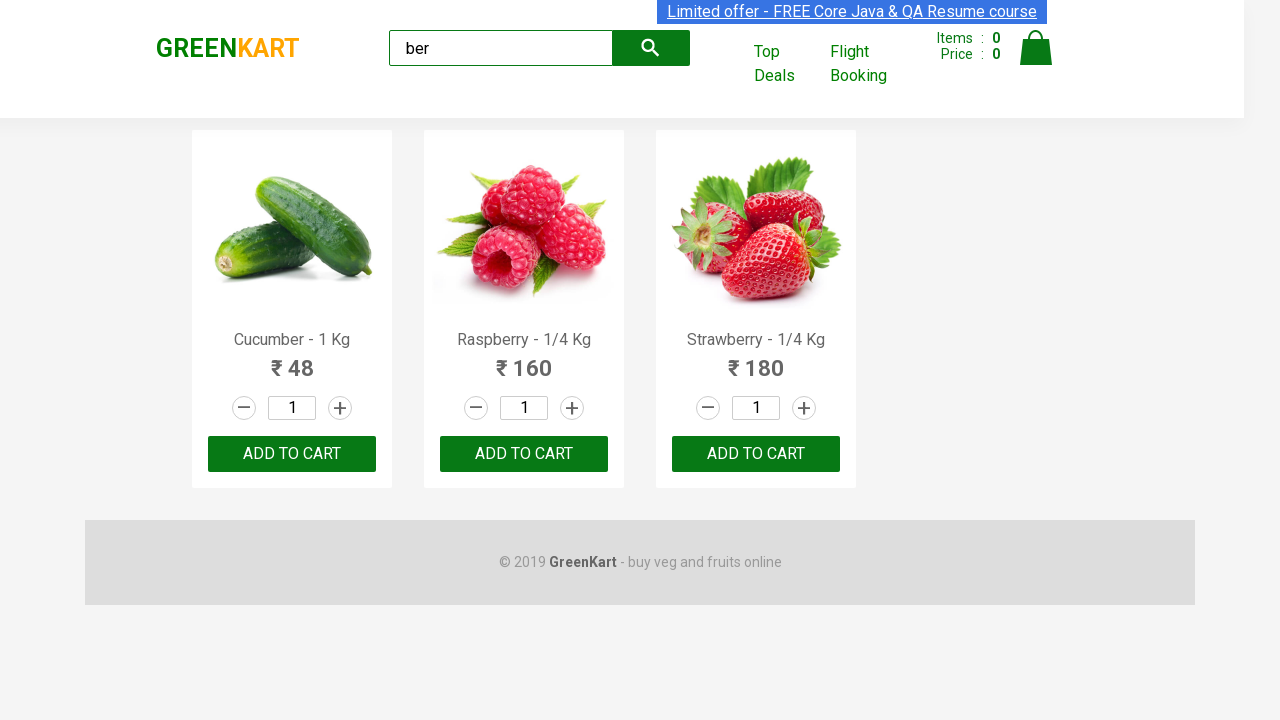

Filtered products container loaded
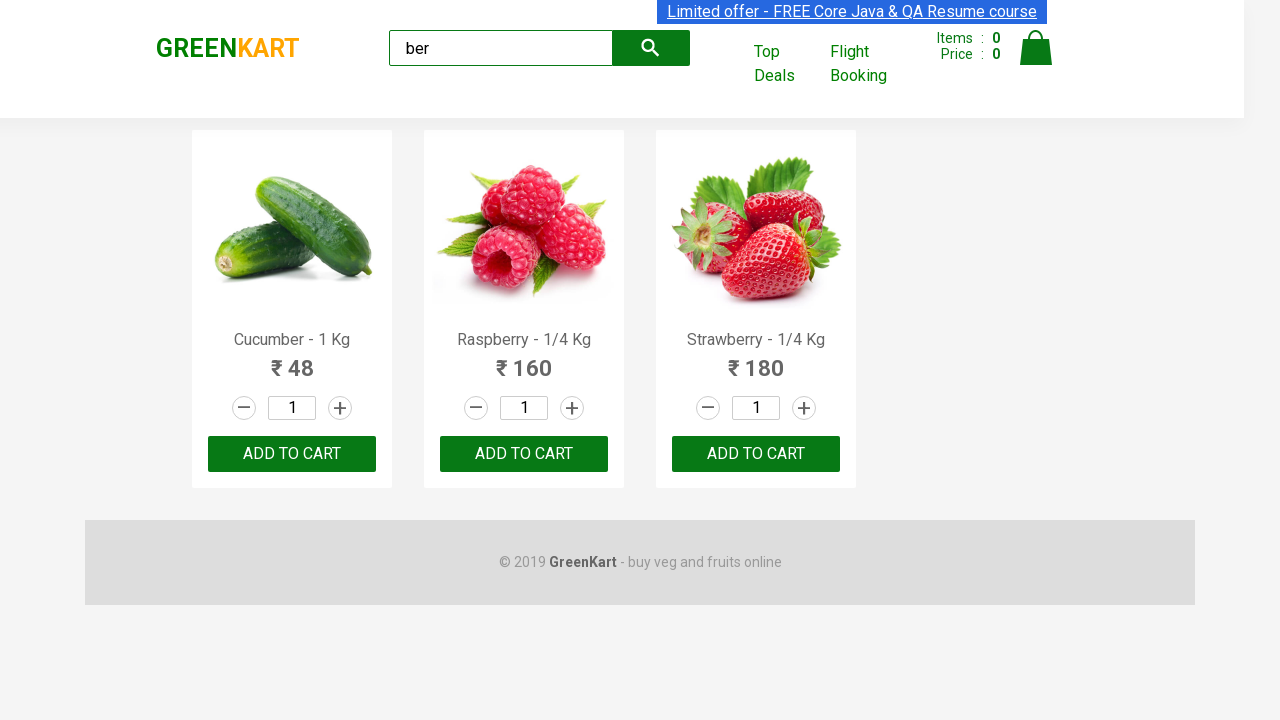

Found 3 products to add to cart
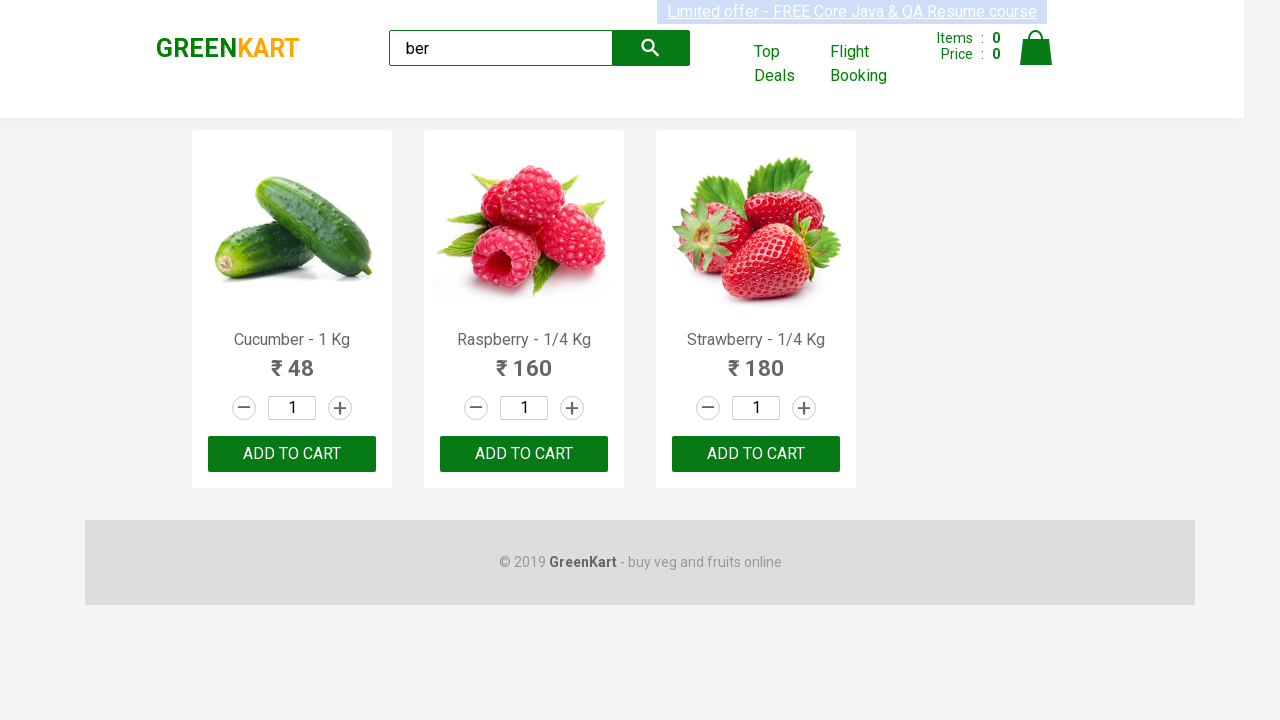

Added product 1 to cart at (292, 454) on xpath=//div[@class='product-action']/button >> nth=0
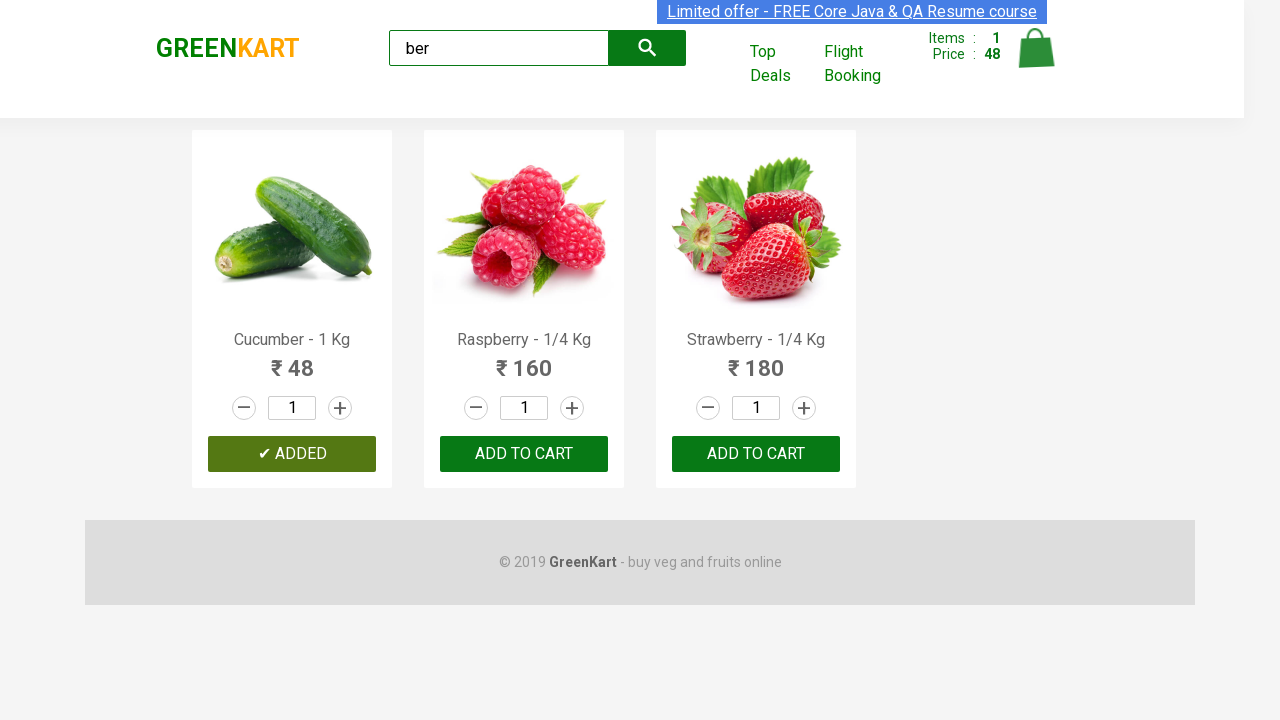

Added product 2 to cart at (524, 454) on xpath=//div[@class='product-action']/button >> nth=1
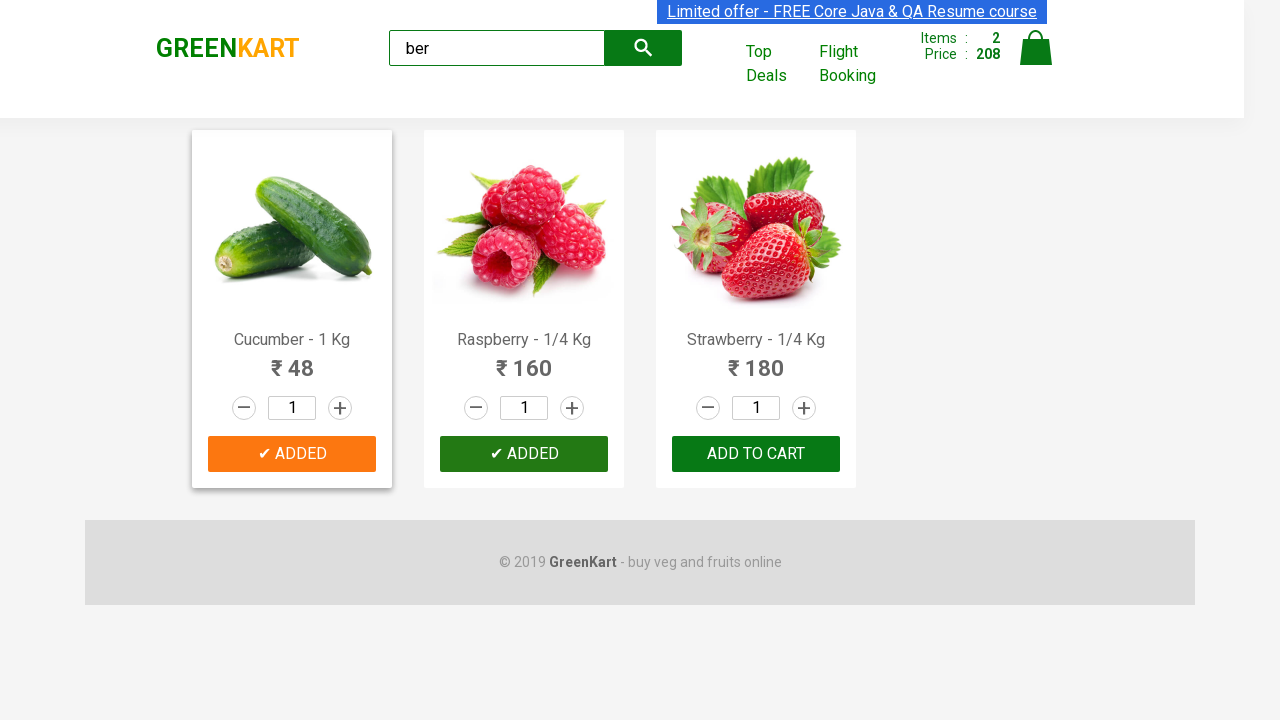

Added product 3 to cart at (756, 454) on xpath=//div[@class='product-action']/button >> nth=2
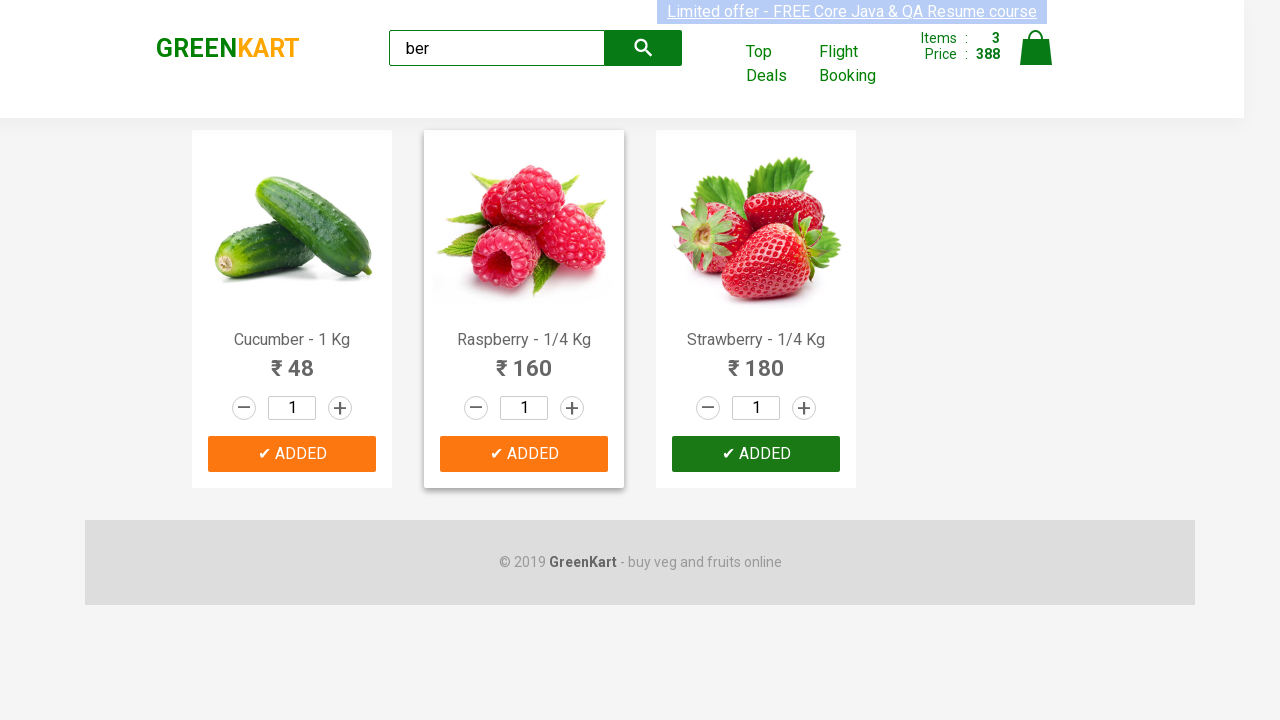

Clicked cart icon to view cart at (1036, 48) on img[alt='Cart']
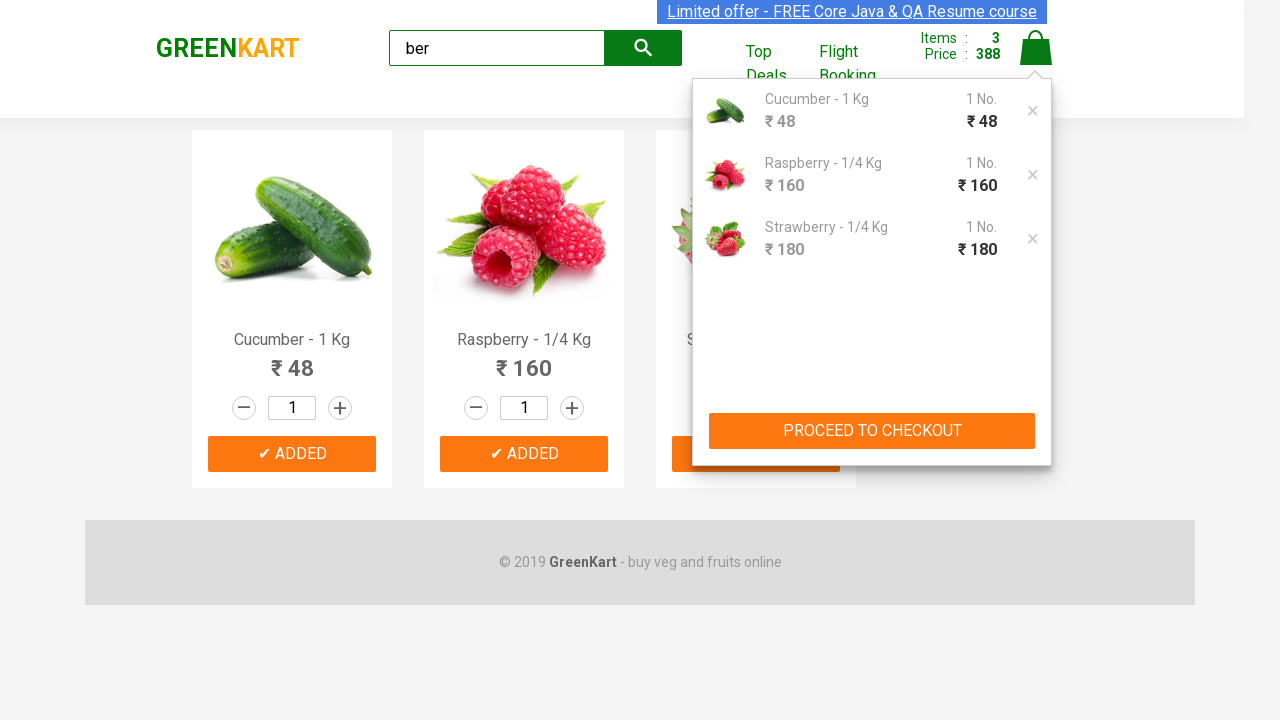

Clicked PROCEED TO CHECKOUT button at (872, 431) on xpath=//button[text()='PROCEED TO CHECKOUT']
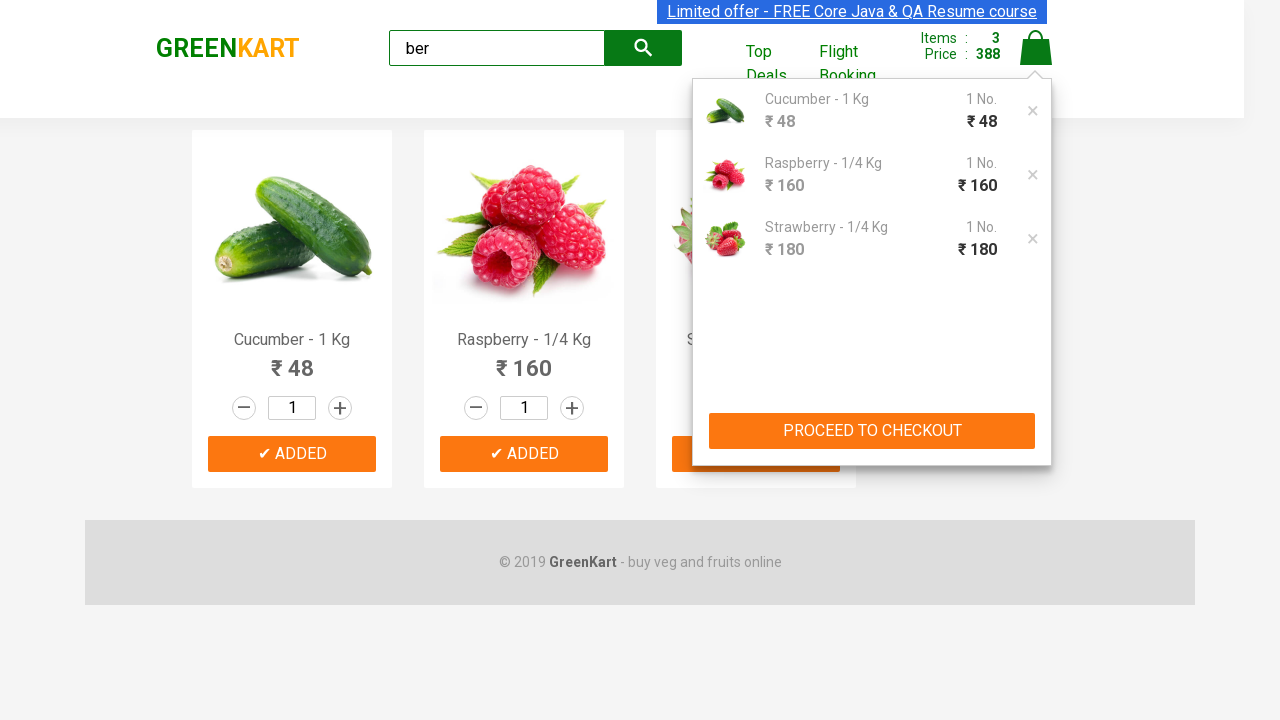

Promo code input field is available
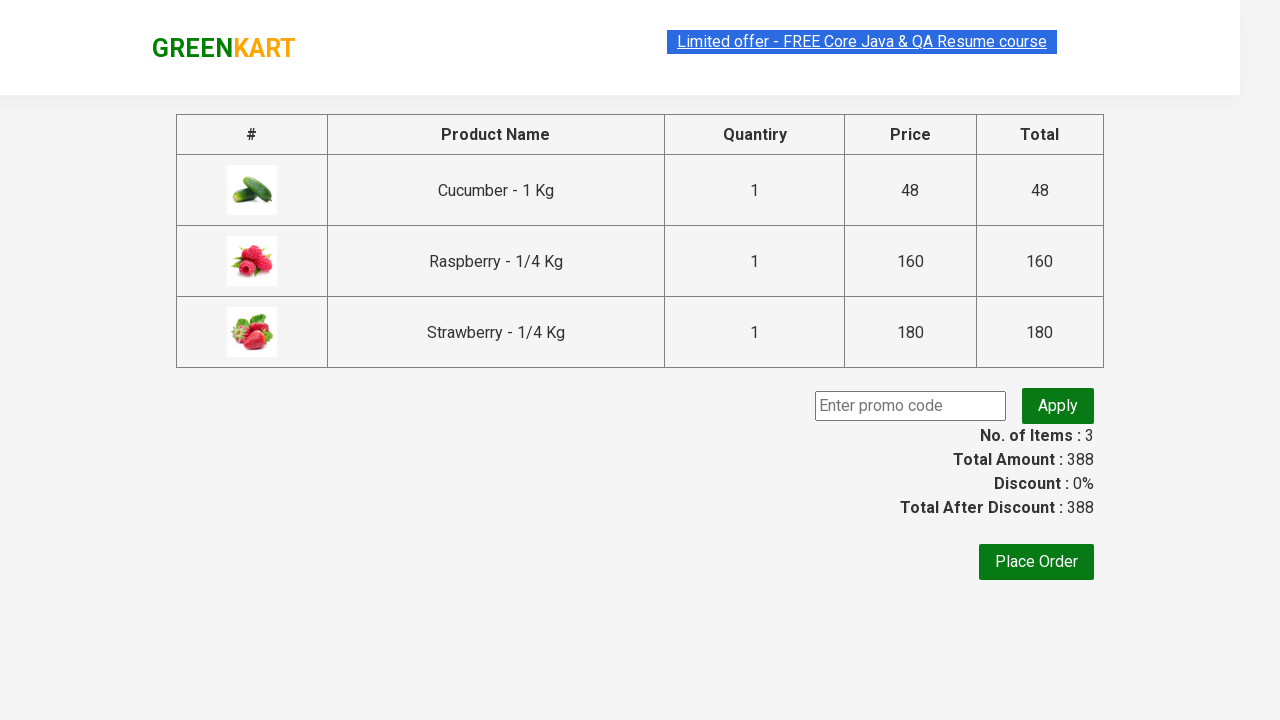

Filled promo code field with 'rahulshettyacademy' on .promoCode
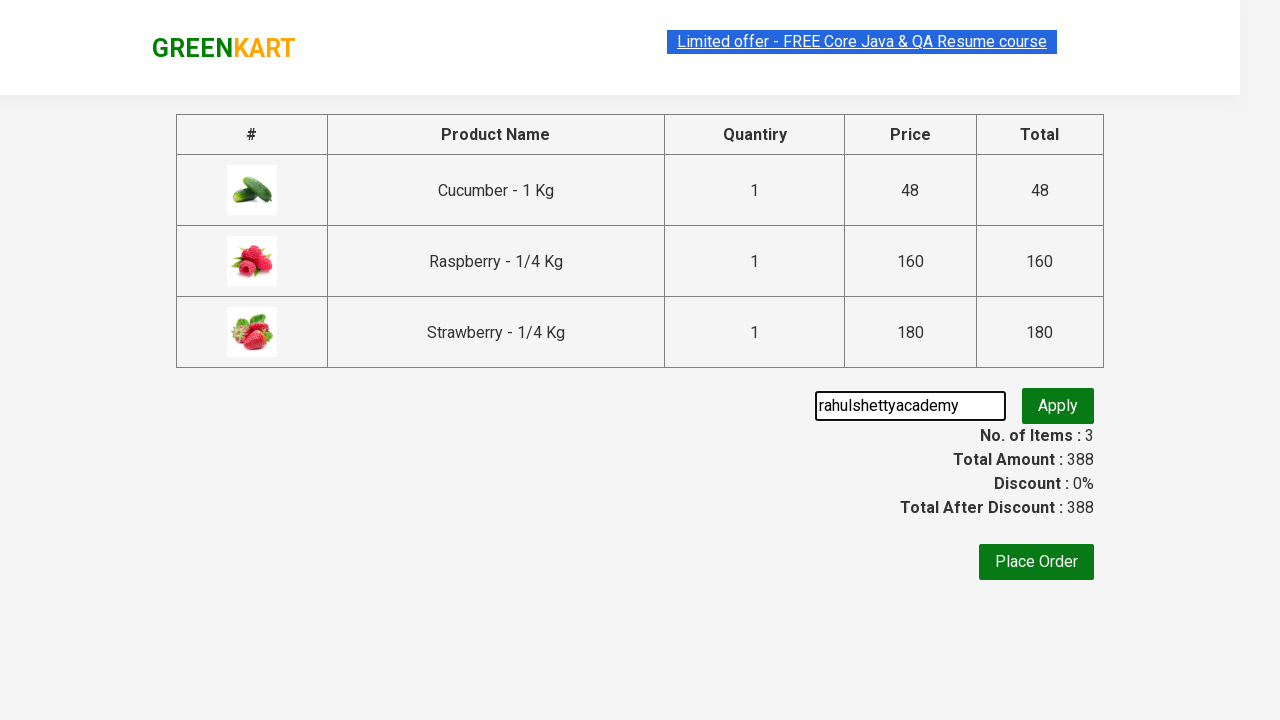

Clicked promo code apply button at (1058, 406) on .promoBtn
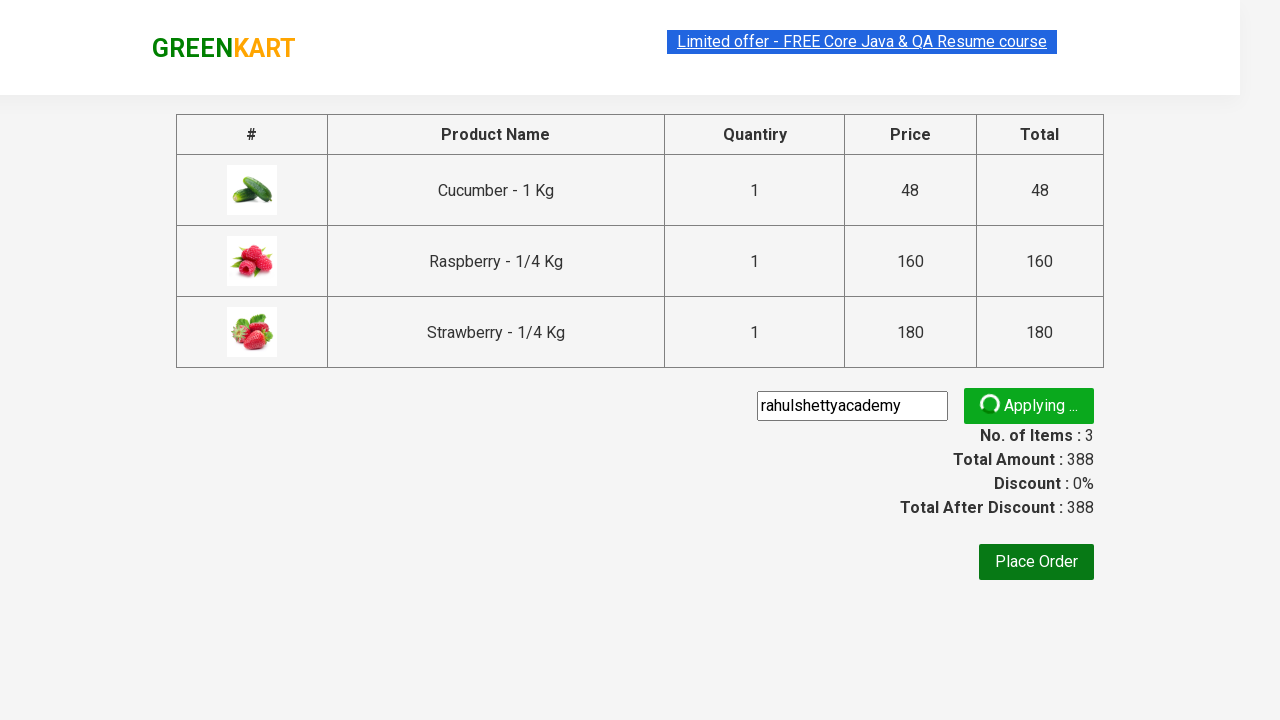

Discount success message appeared
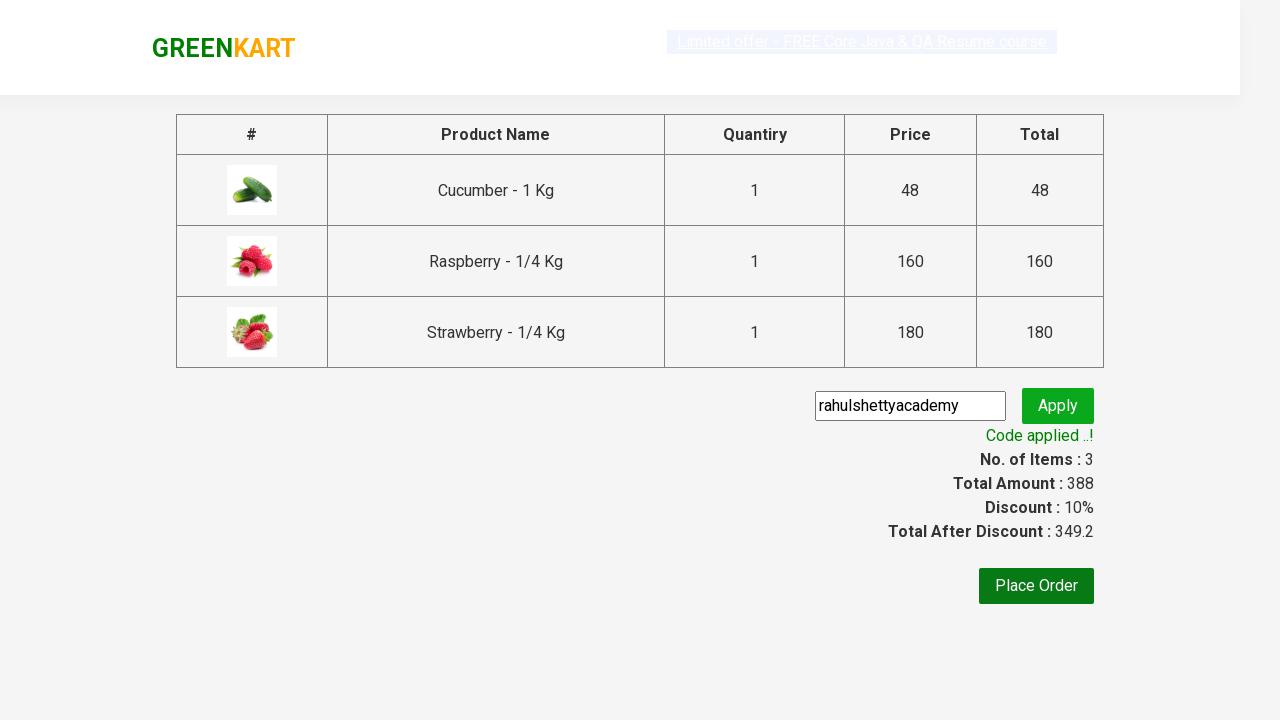

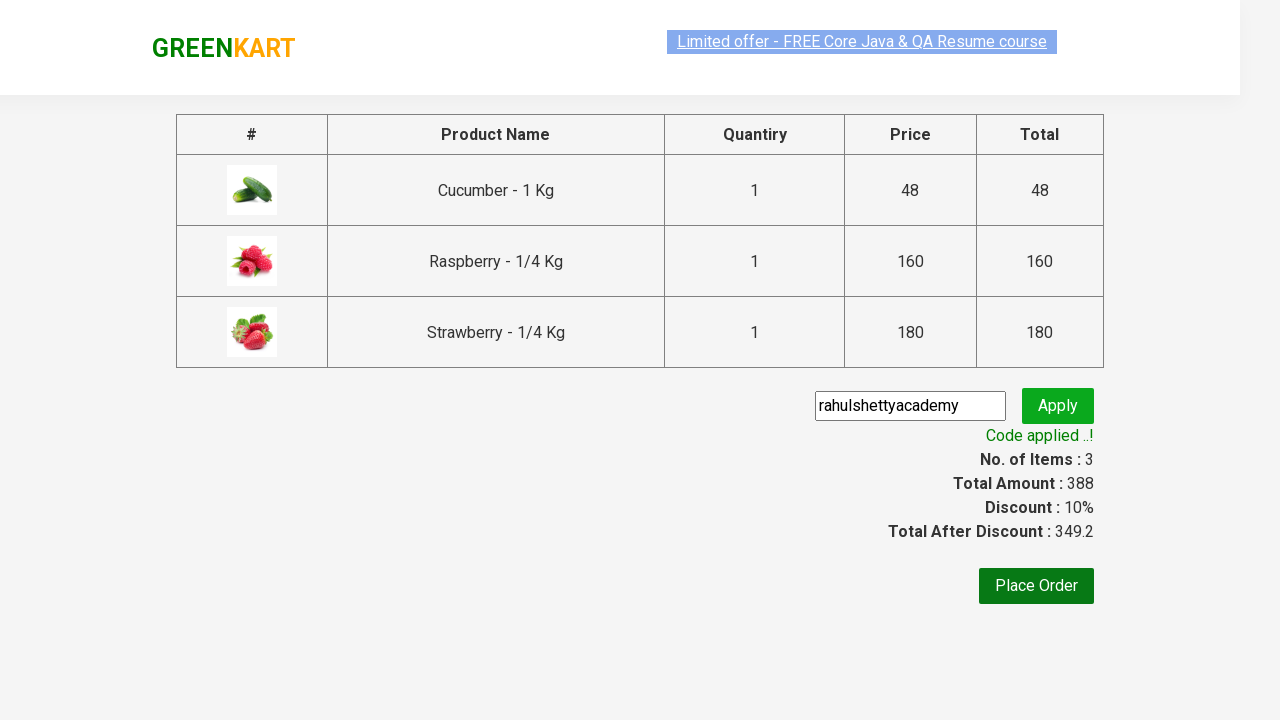